Tests page scrolling functionality and verifies that the sum of values in a scrollable table matches the displayed total amount

Starting URL: https://rahulshettyacademy.com/AutomationPractice/

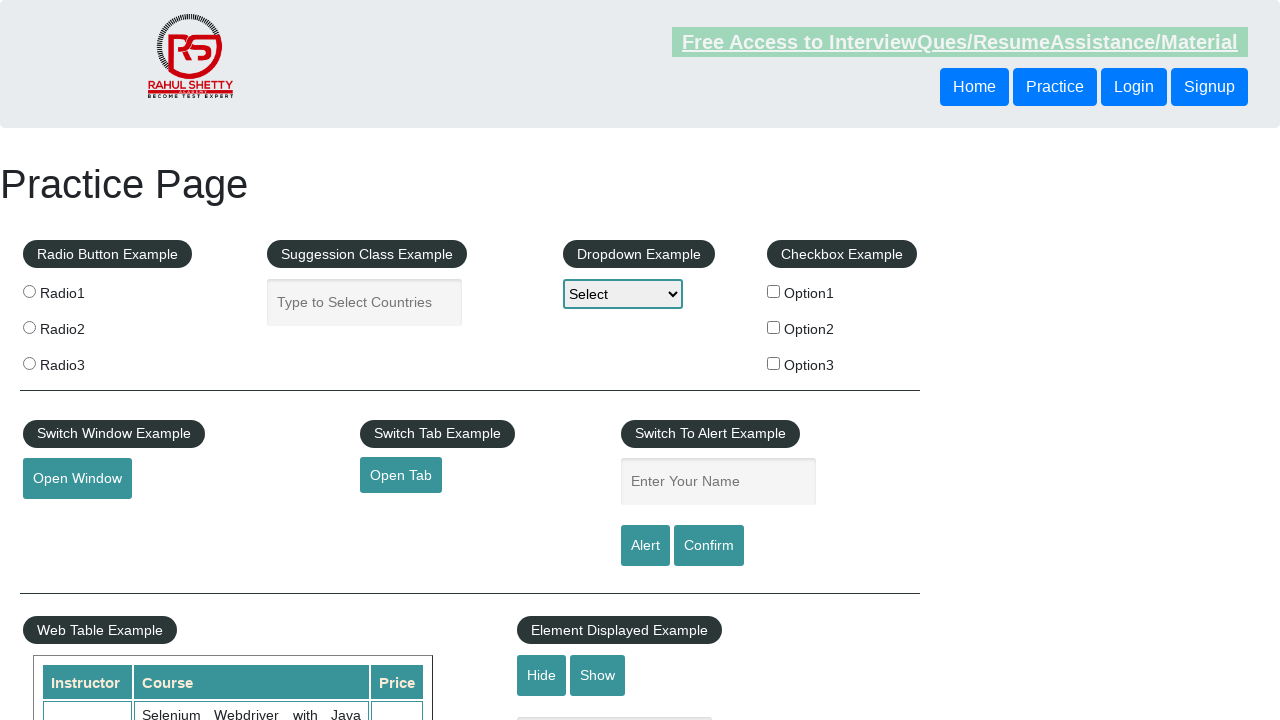

Scrolled down the page by 500 pixels
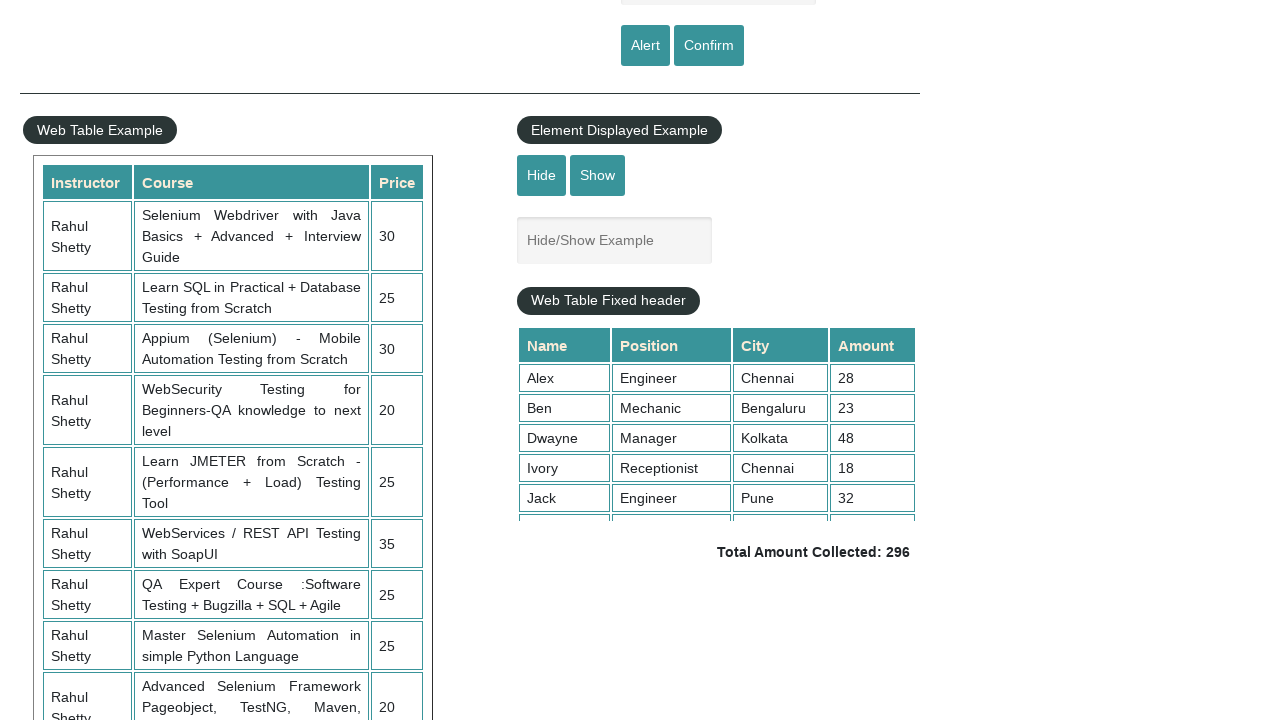

Waited 1000ms for scroll animation to complete
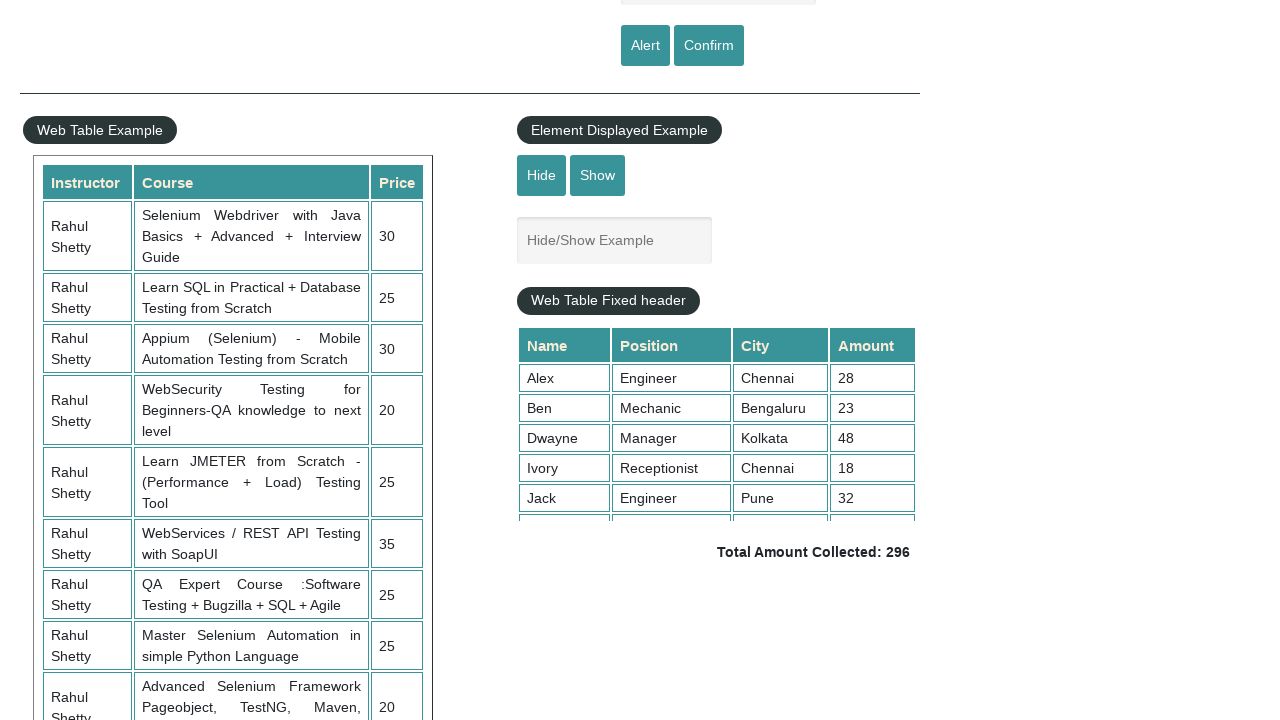

Scrolled table content to position 5000
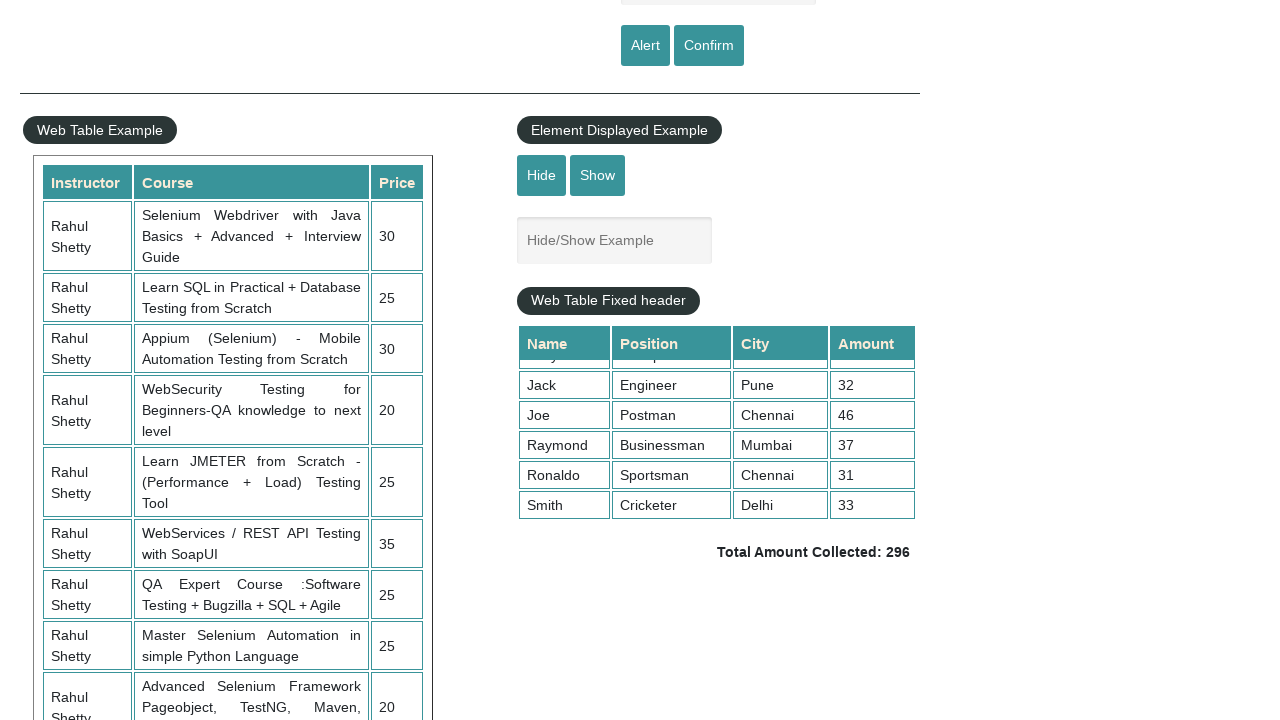

Table column 4 cells loaded and visible
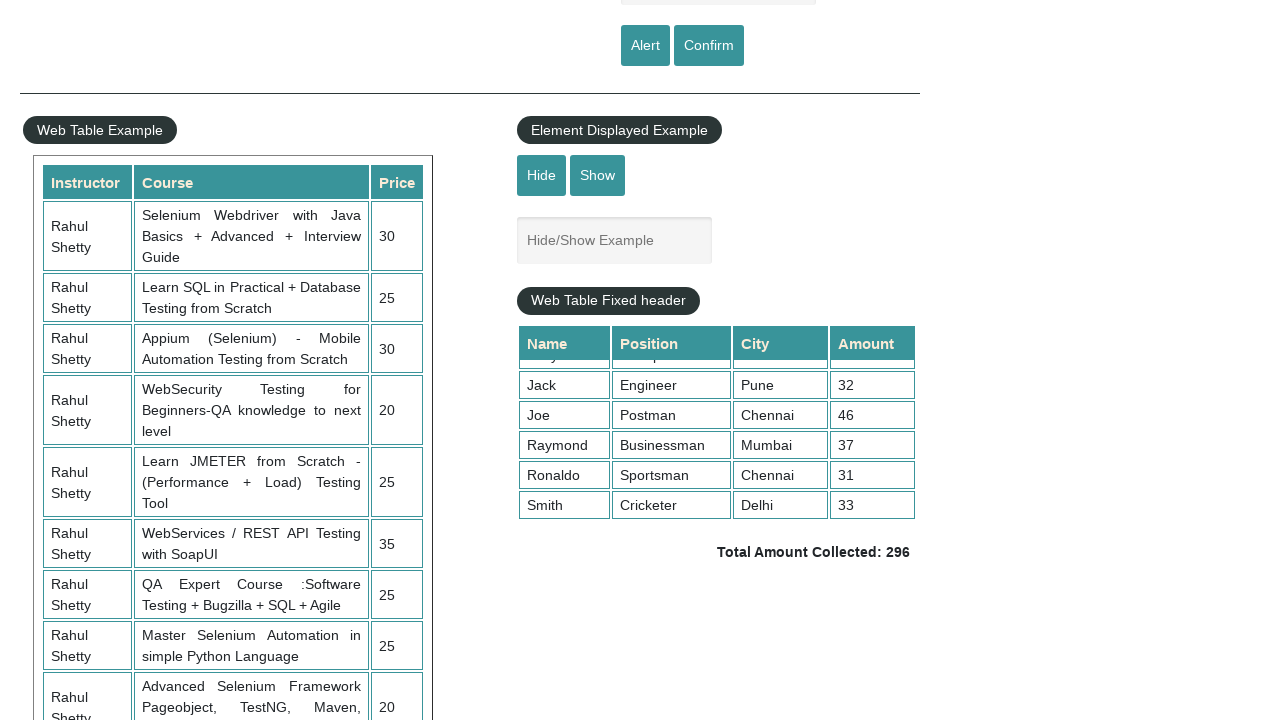

Retrieved all values from table column 4 (9 rows)
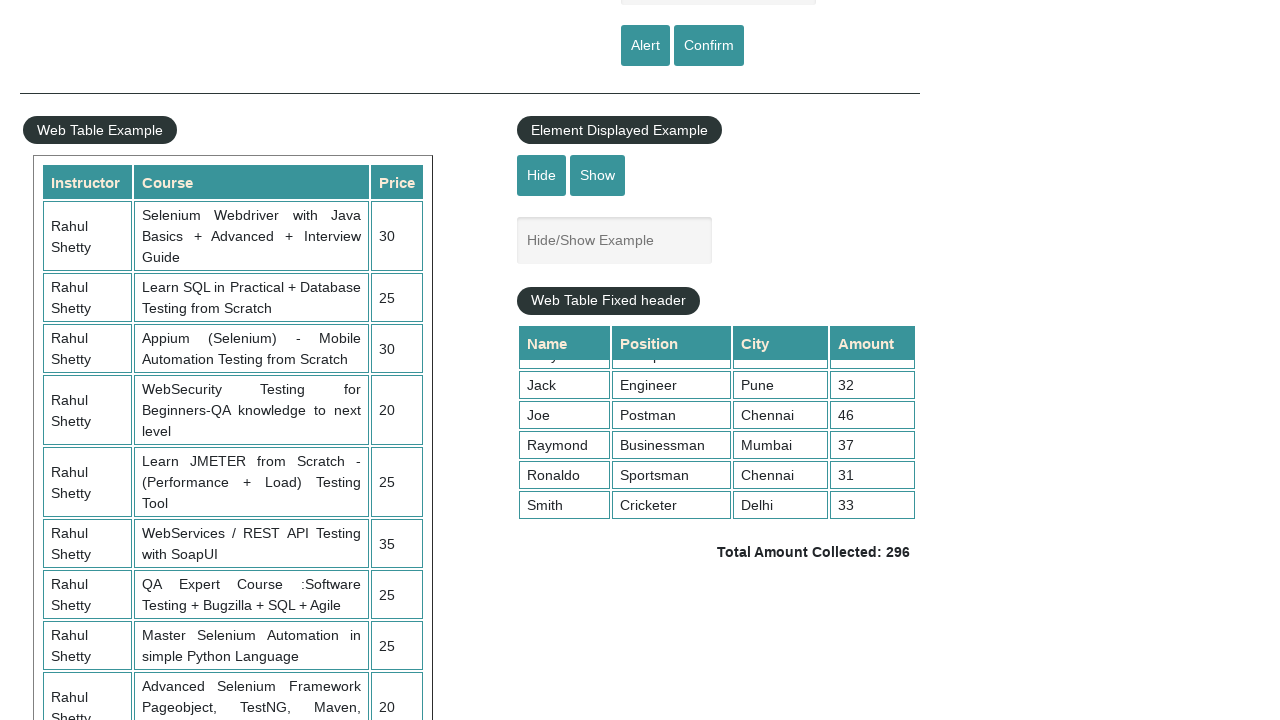

Calculated sum of all values in column 4: 296
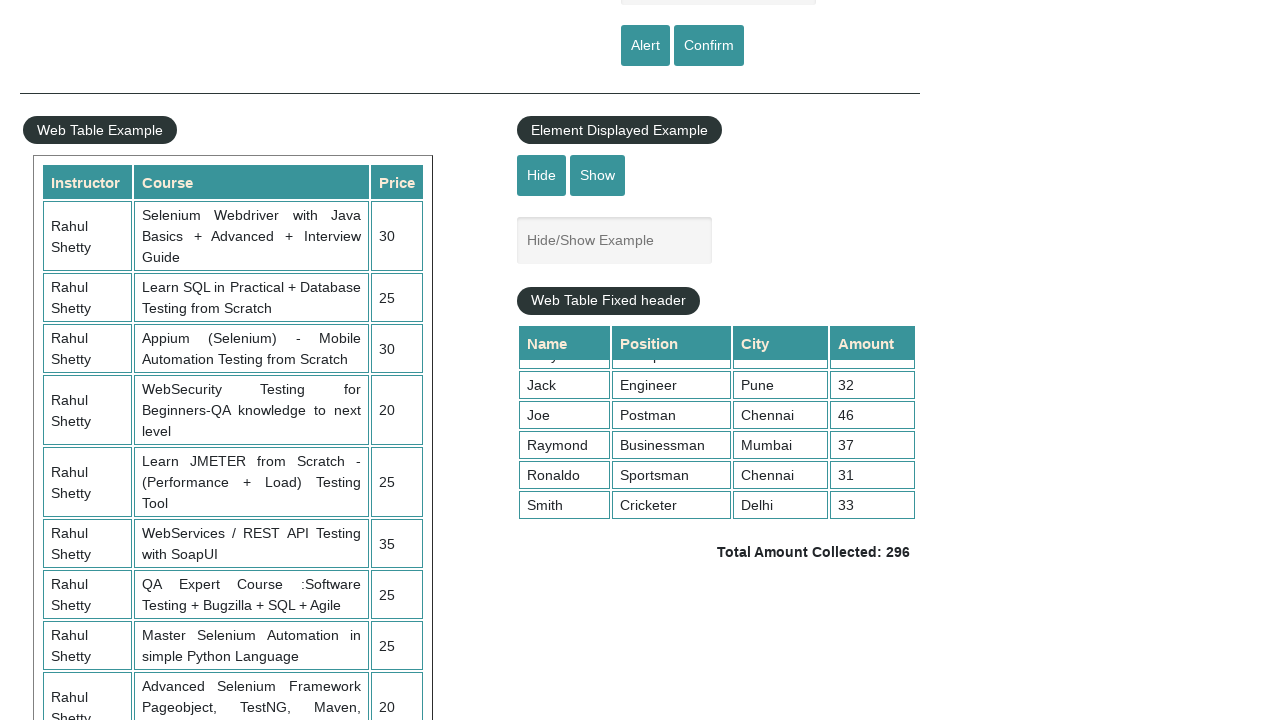

Retrieved displayed total amount: 296
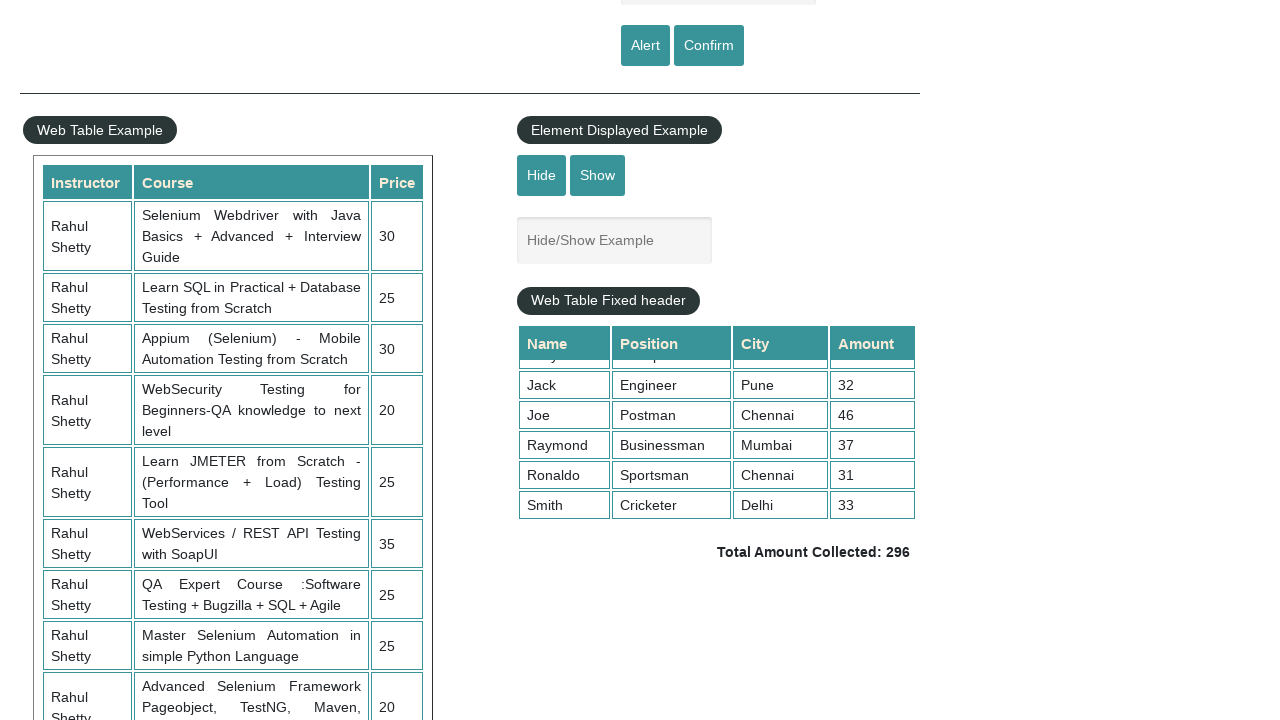

Verified calculated sum (296) matches displayed total (296)
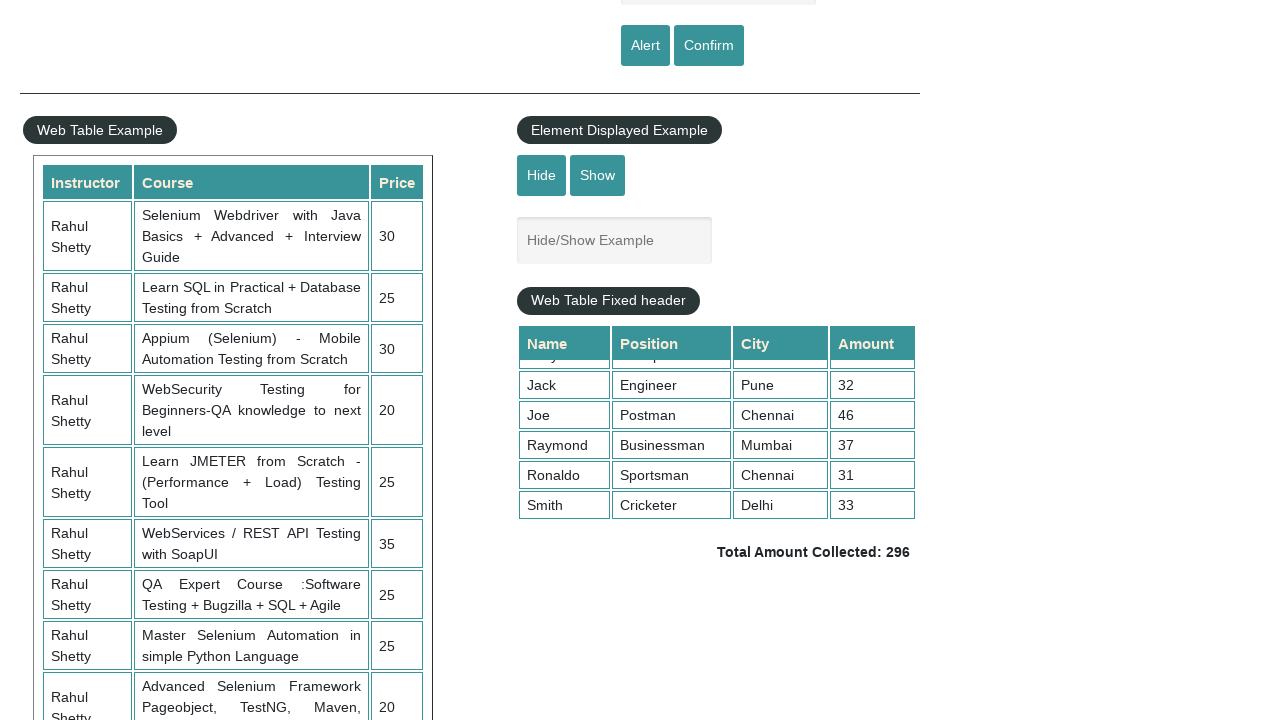

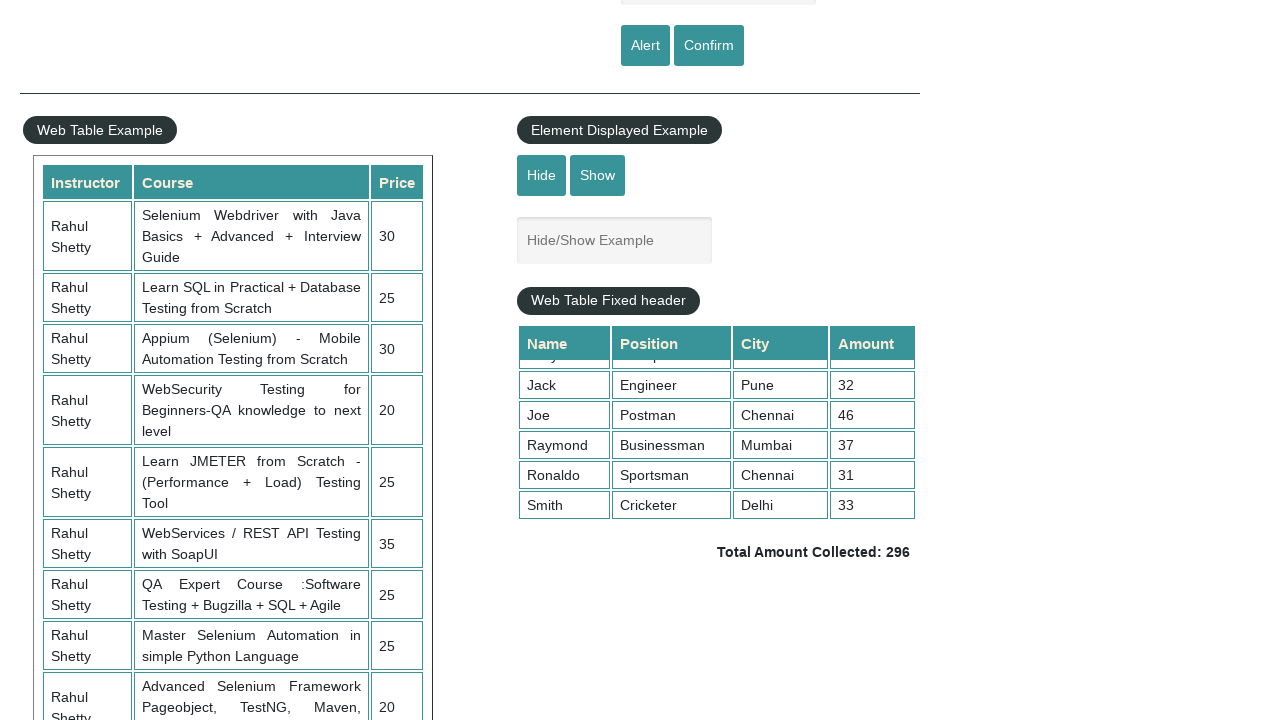